Tests the share query dialog opens when clicking the share button and the copy functionality works

Starting URL: https://developer.microsoft.com/en-us/graph/graph-explorer

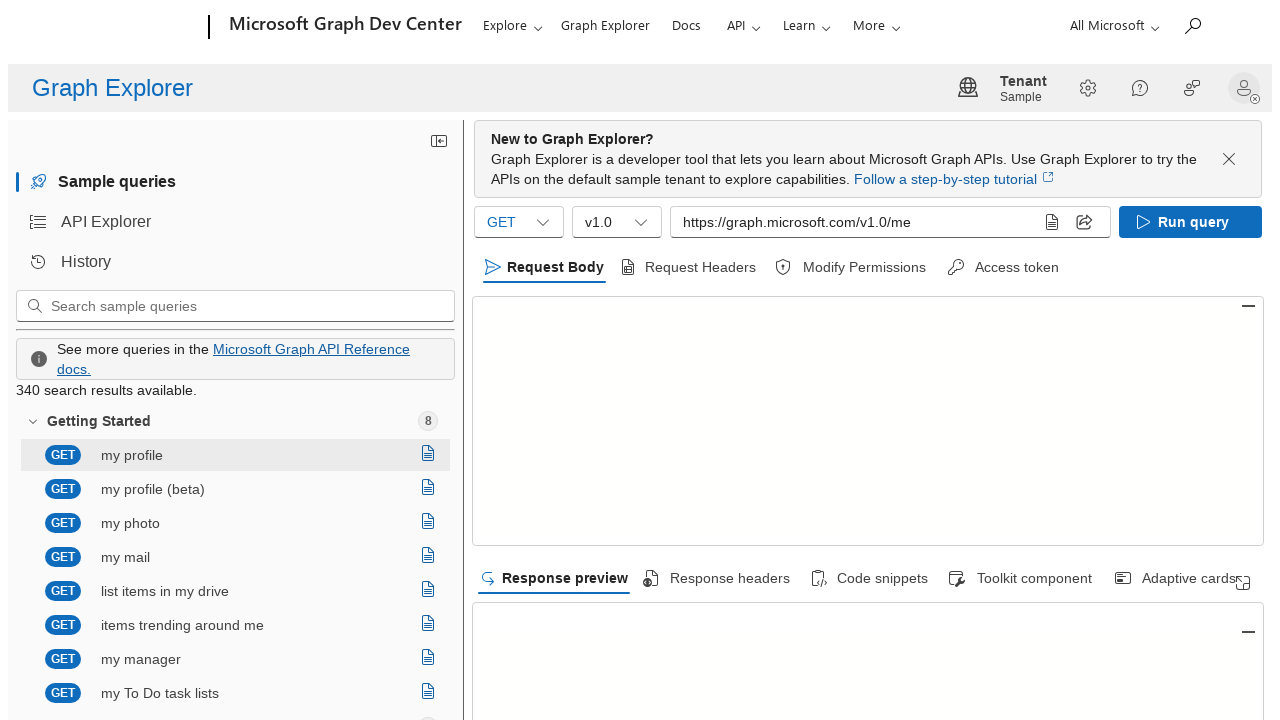

Clicked share query button at (1084, 222) on [aria-label="Share query"]
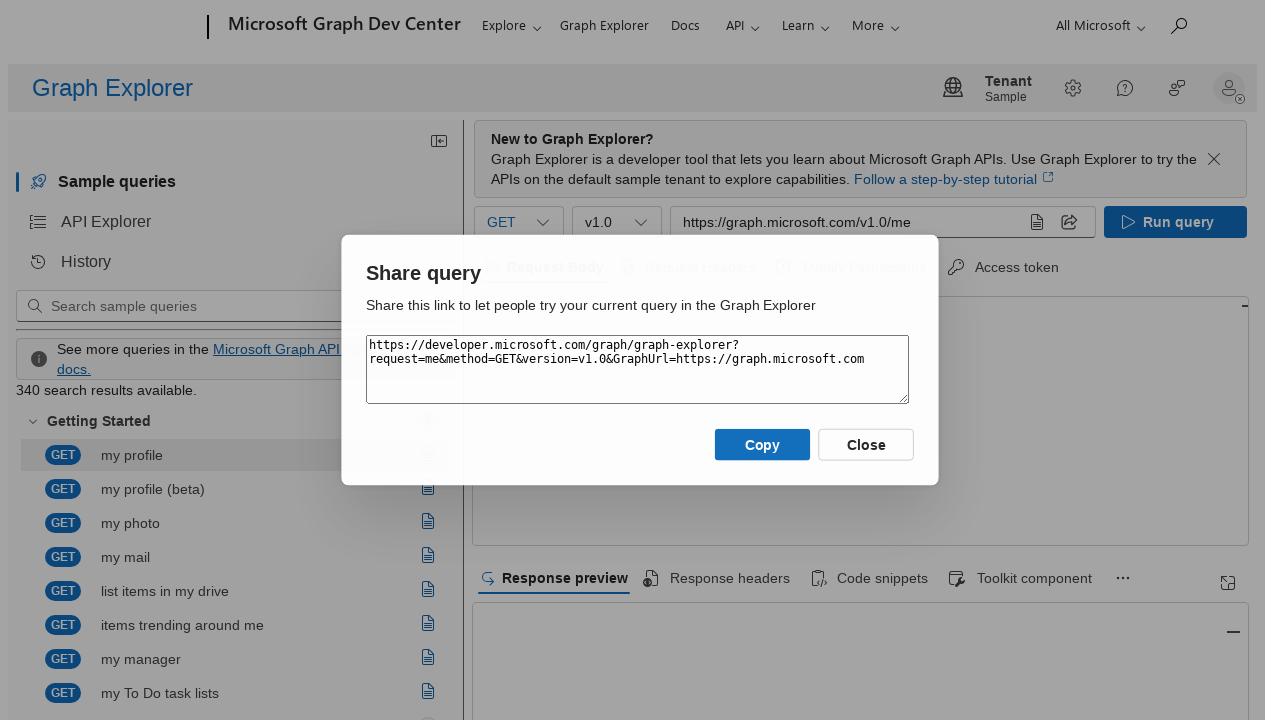

Clicked copy button in share dialog at (763, 445) on button:has-text("Copy")
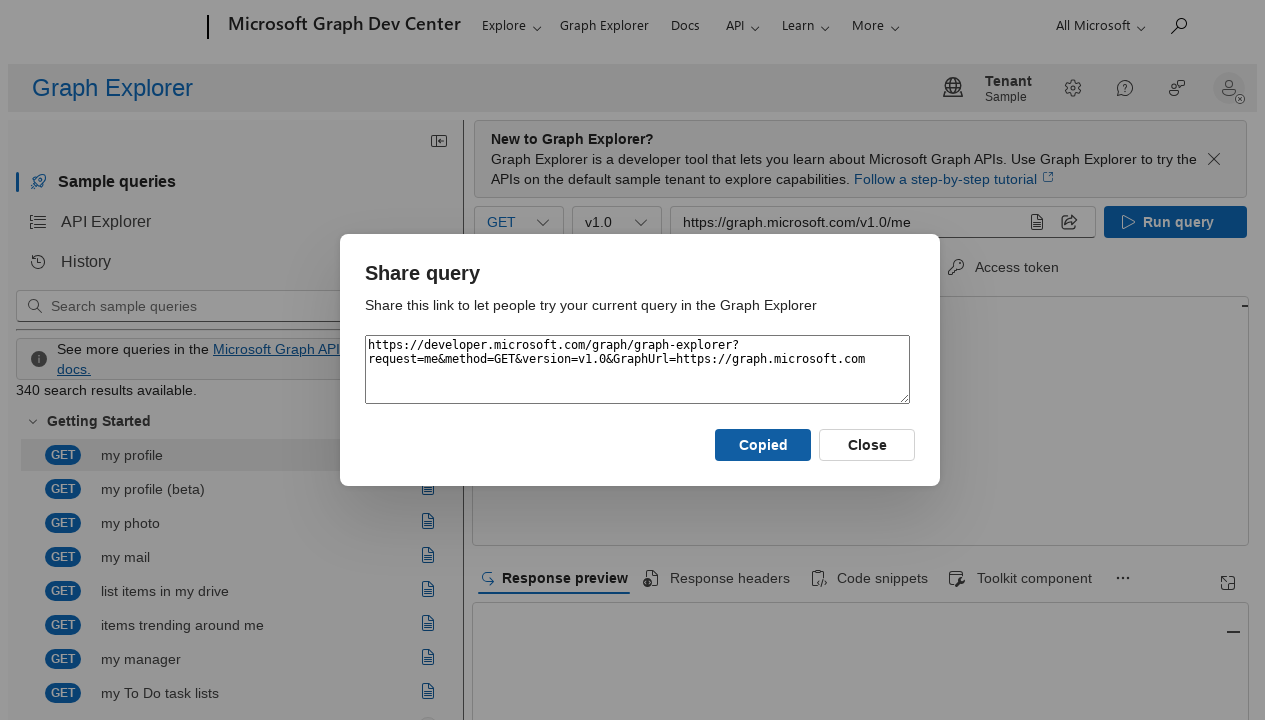

Closed the share query dialog at (867, 445) on button:has-text("Close")
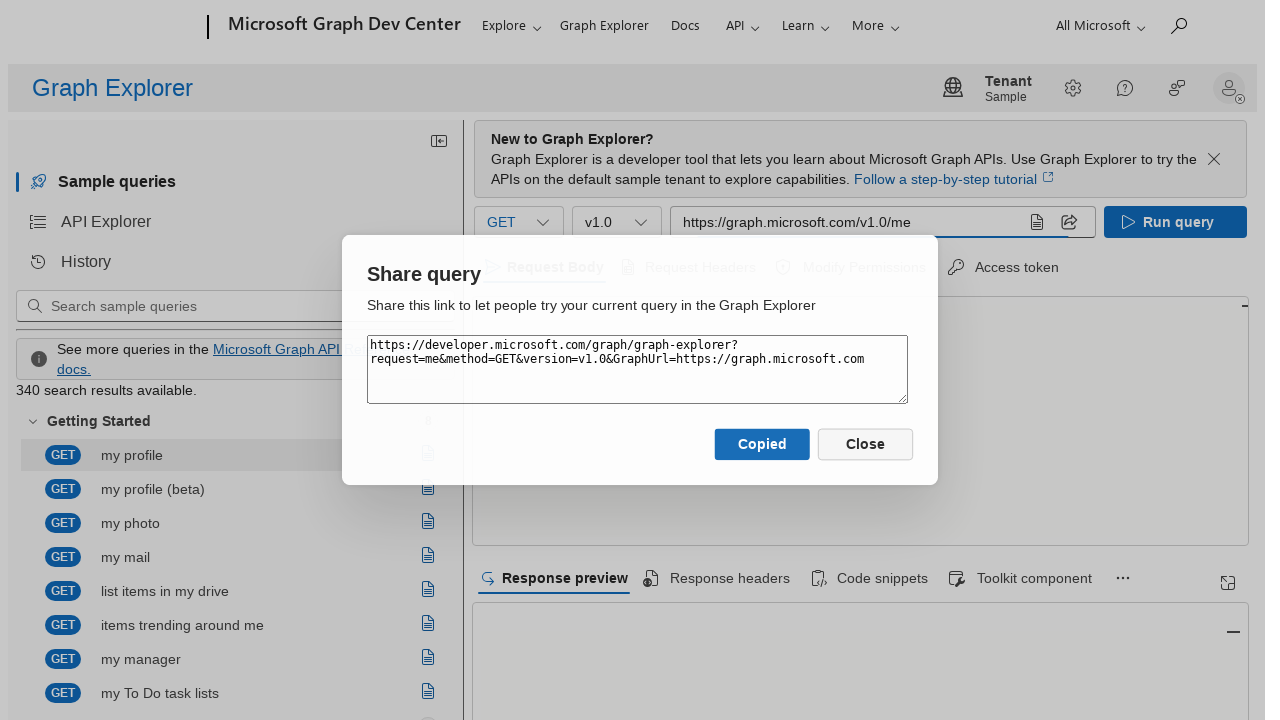

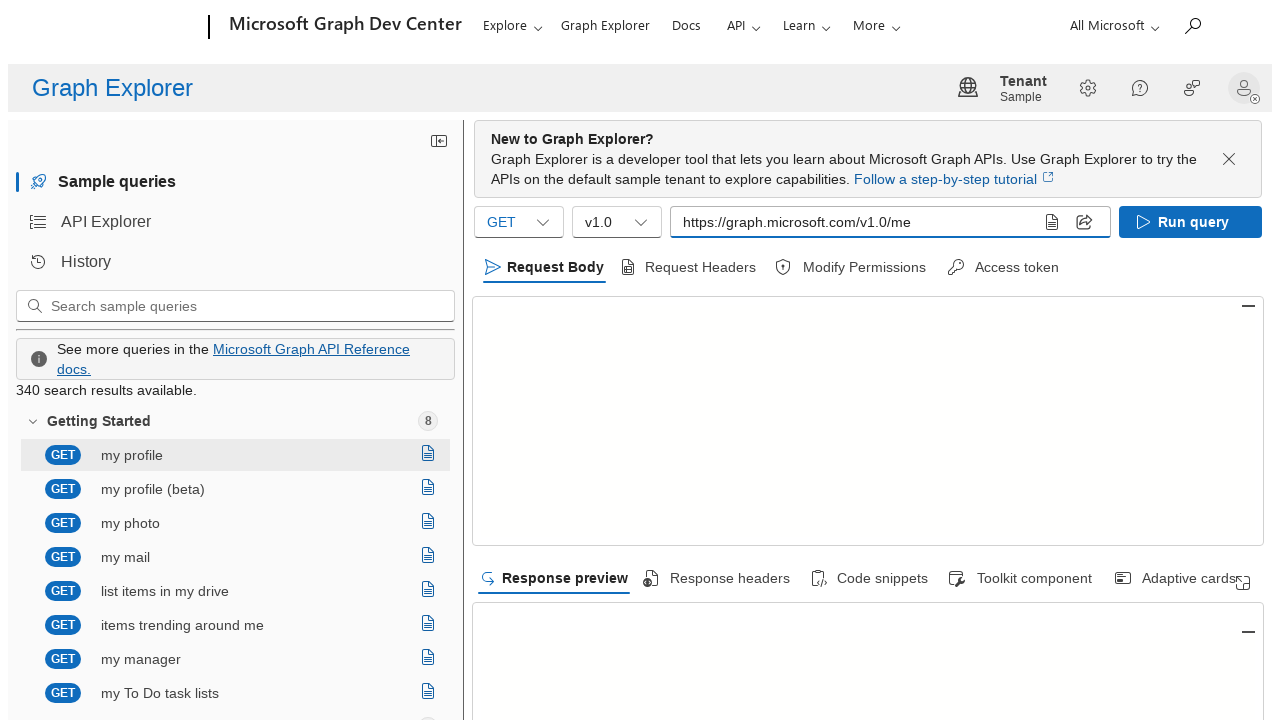